Tests form validation on Rode warranty login and registration pages by checking required field validation messages

Starting URL: https://warranty.rode.com/login

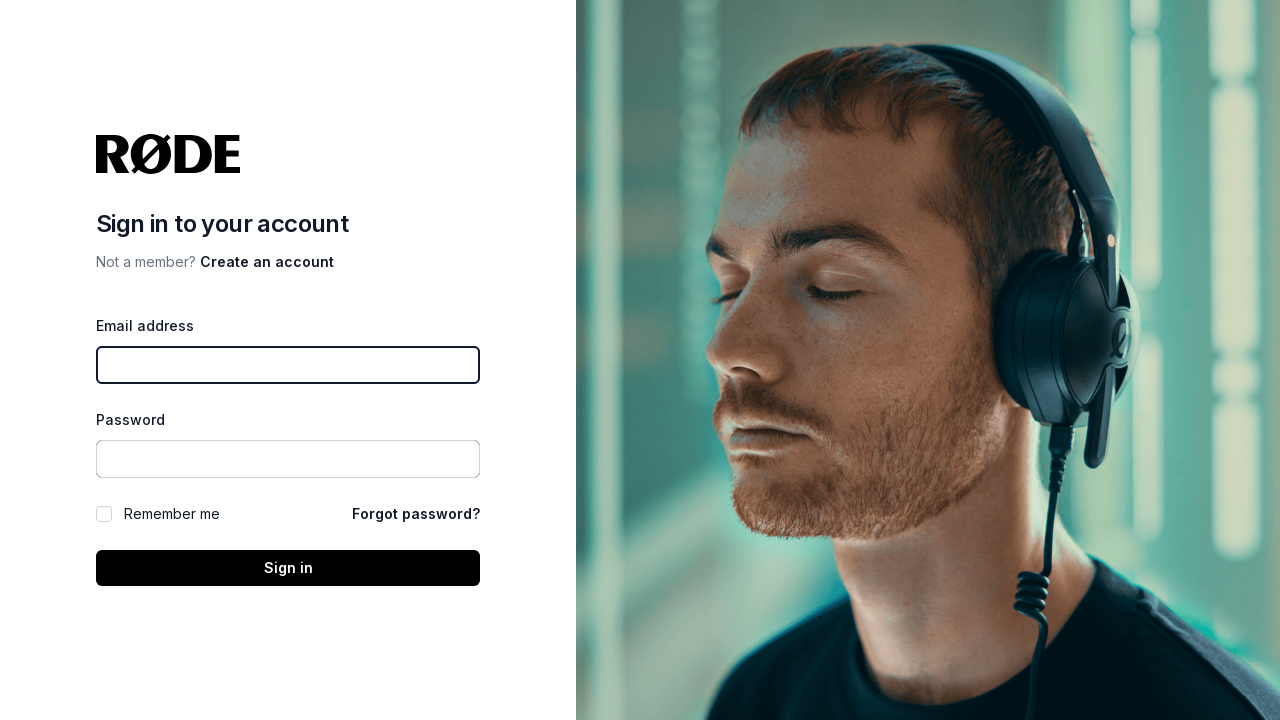

Clicked submit button on login page without filling any fields to test validation at (288, 568) on xpath=//button
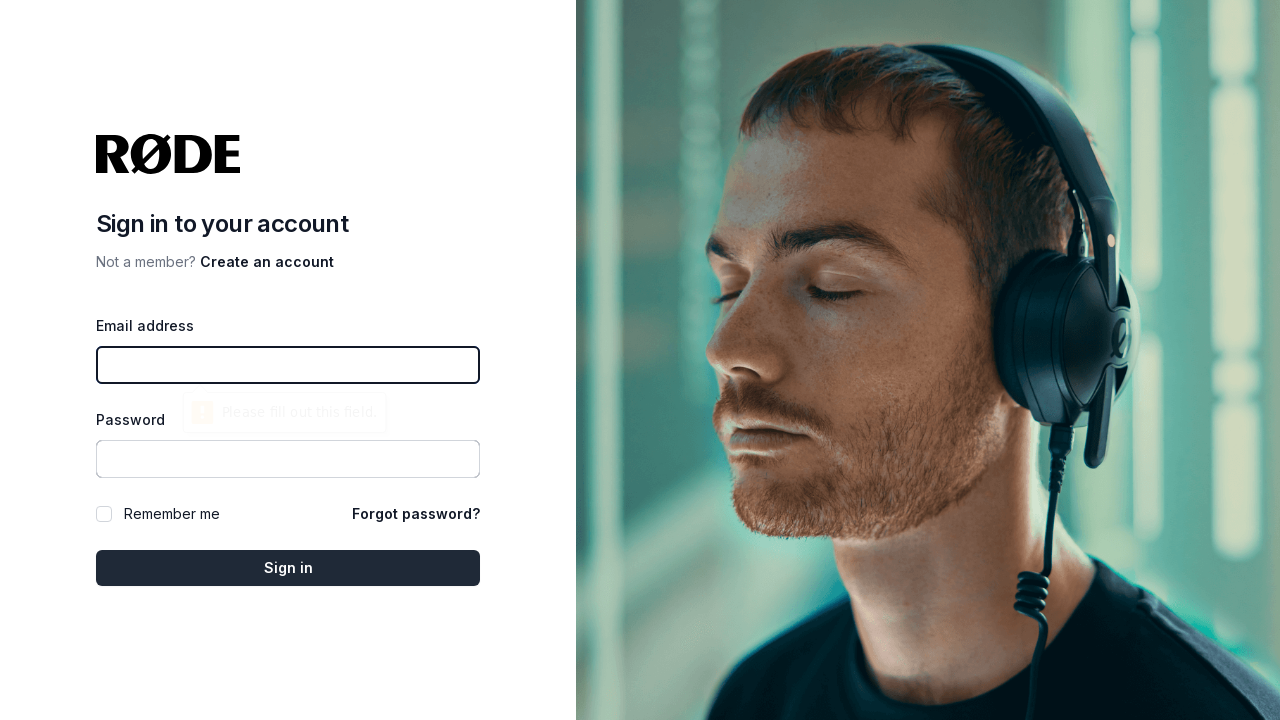

Filled email field with random test email address on //input[@id='email']
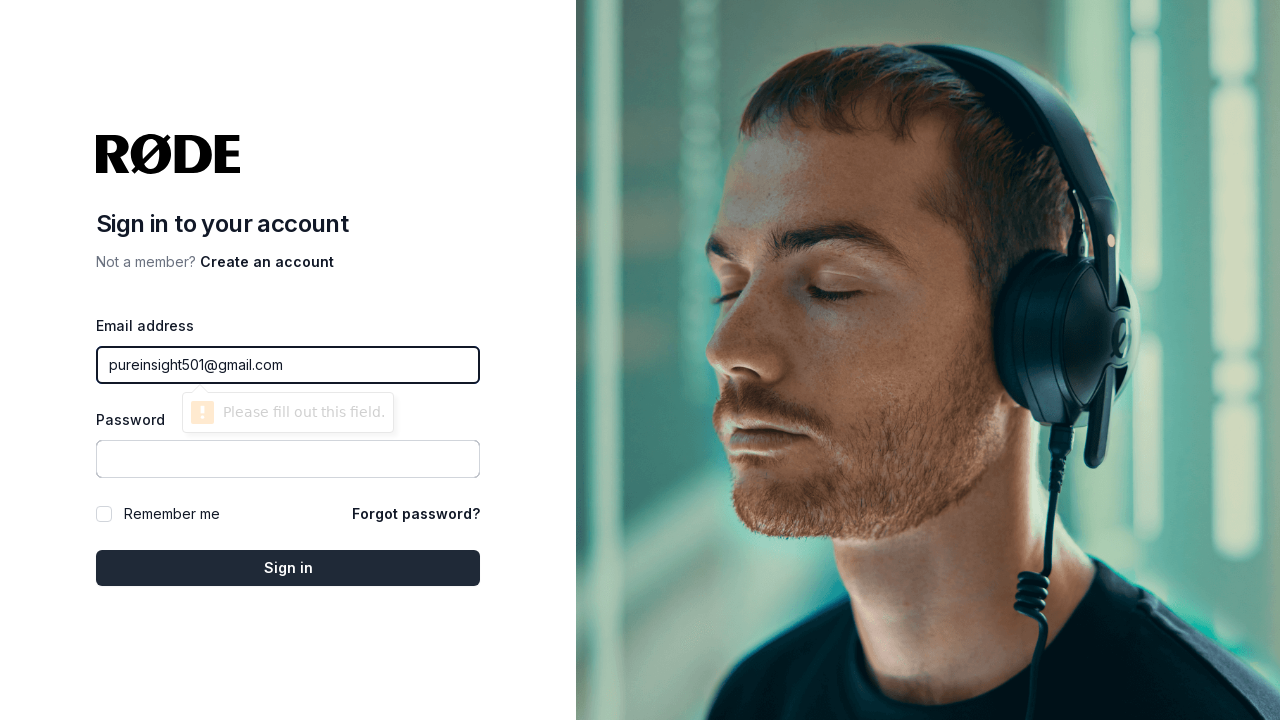

Clicked submit button with email filled but password empty at (288, 568) on xpath=//button
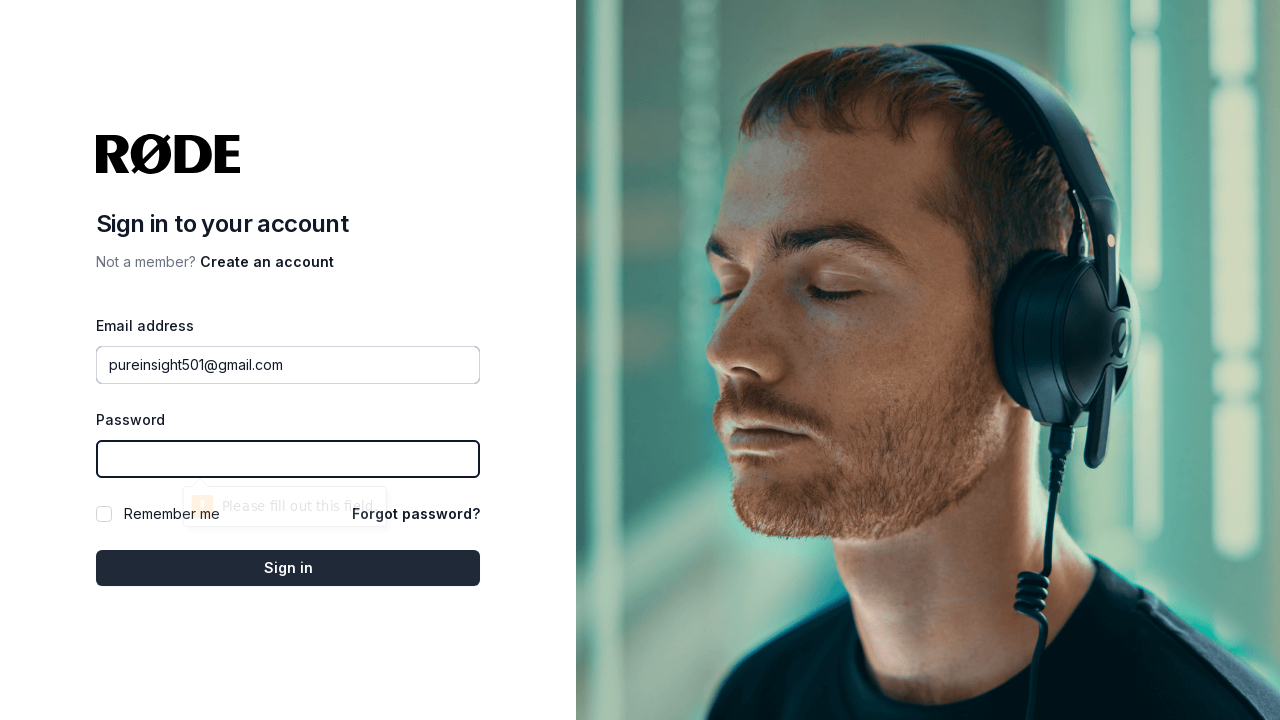

Filled password field with test password on //input[@id='password']
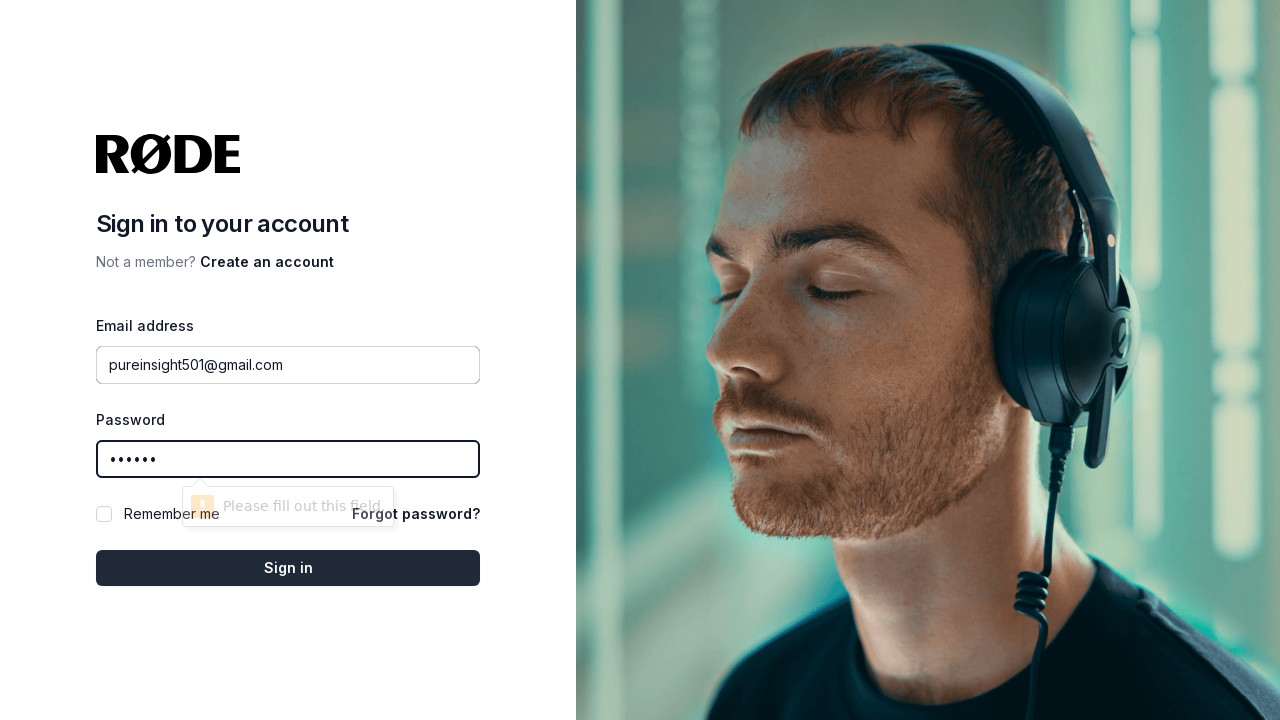

Navigated to Rode warranty registration page
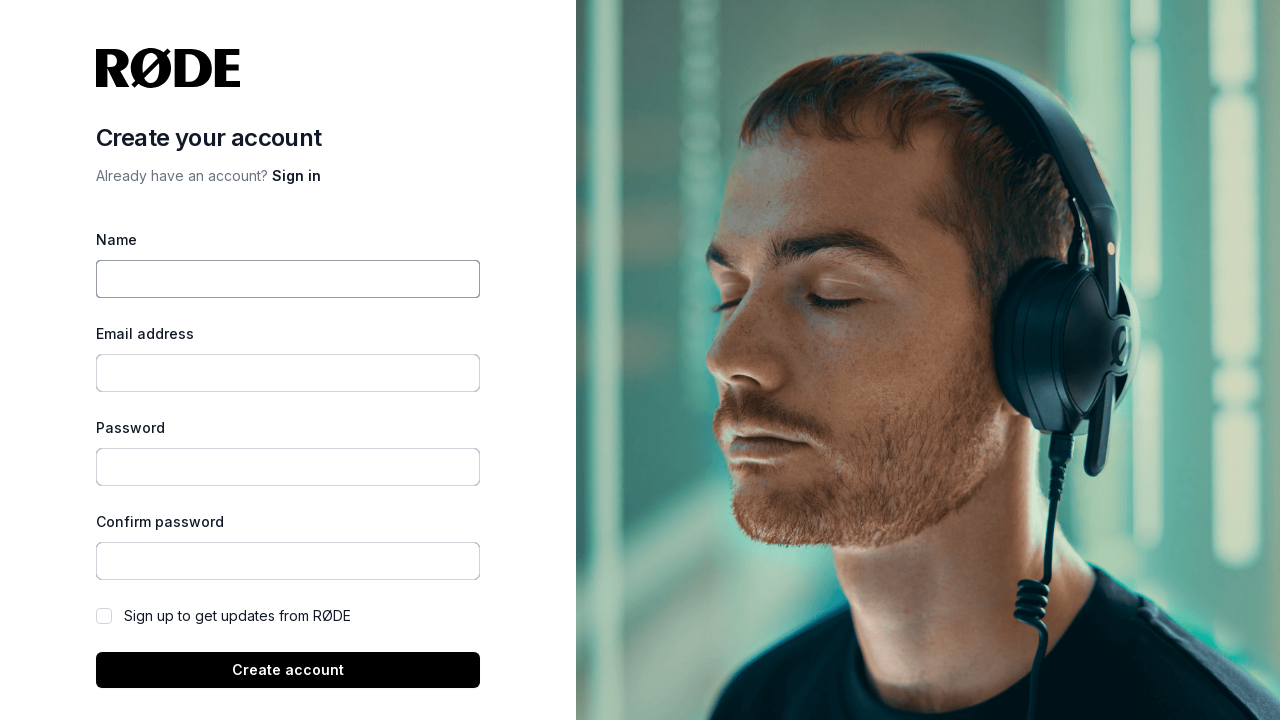

Clicked submit button on registration page without filling any fields to test validation at (288, 670) on xpath=//button
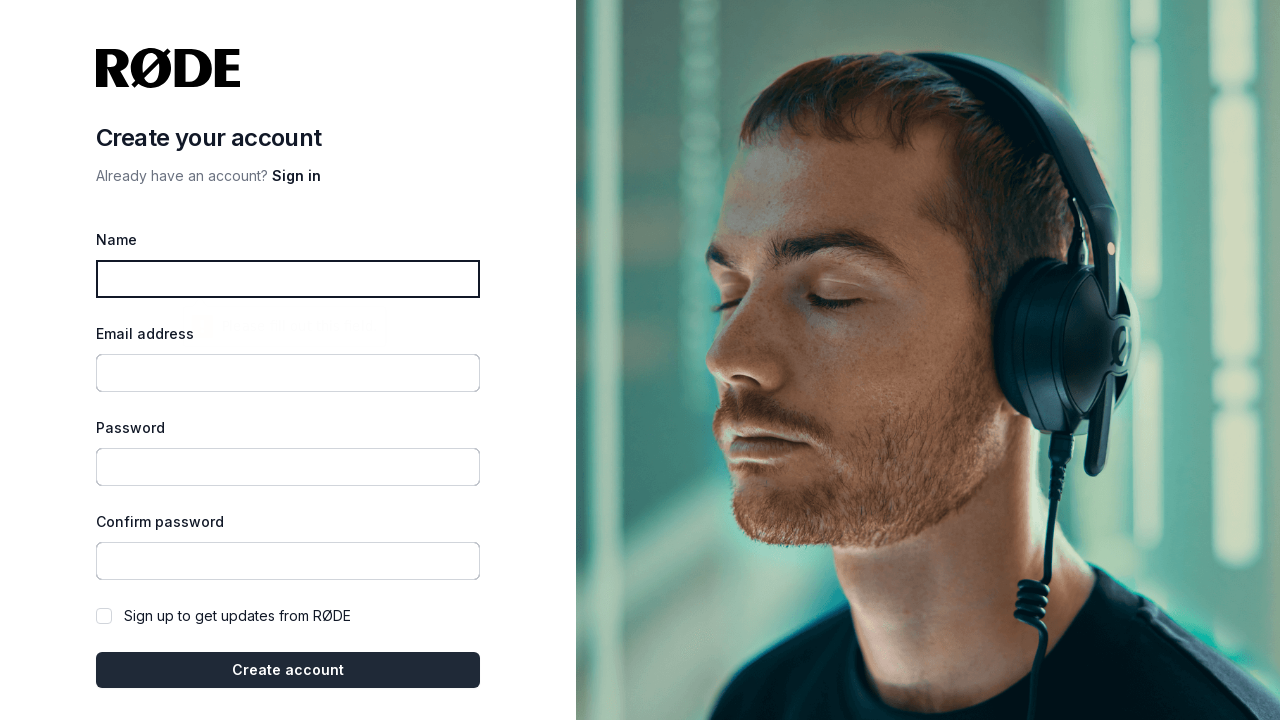

Filled name field with 'pure' on //input[@id='name']
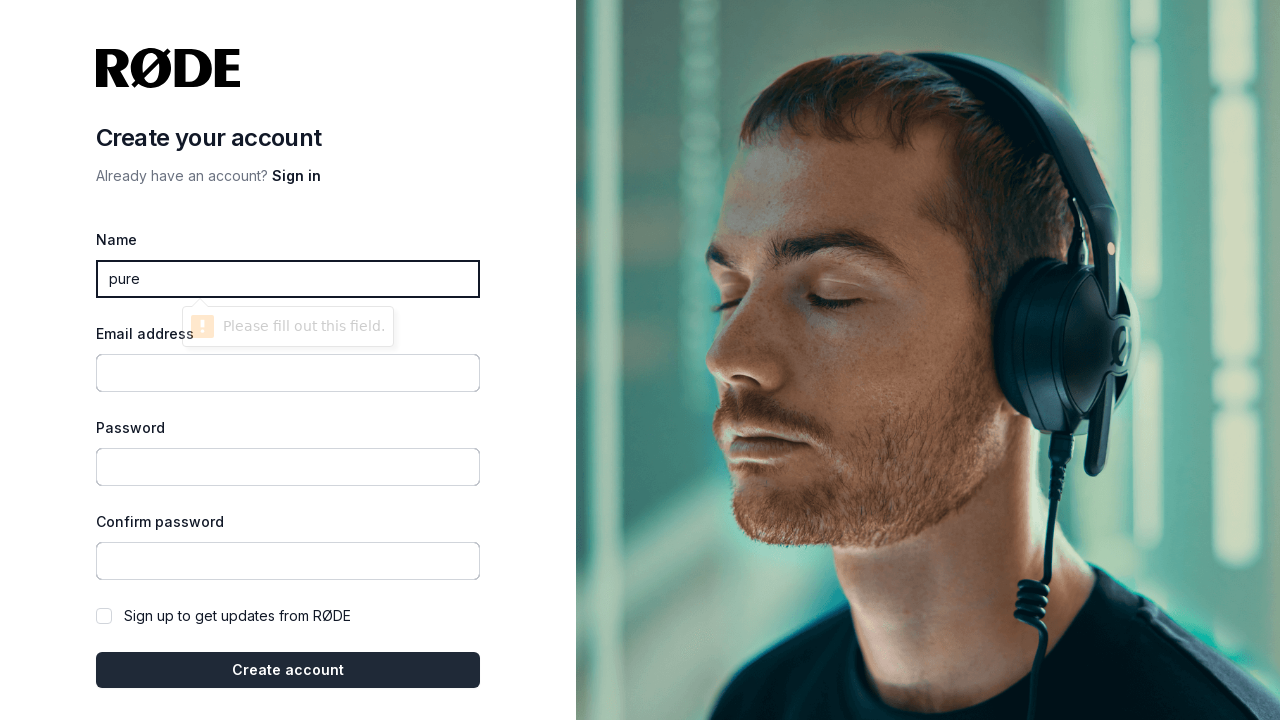

Clicked submit button with only name filled at (288, 670) on xpath=//button
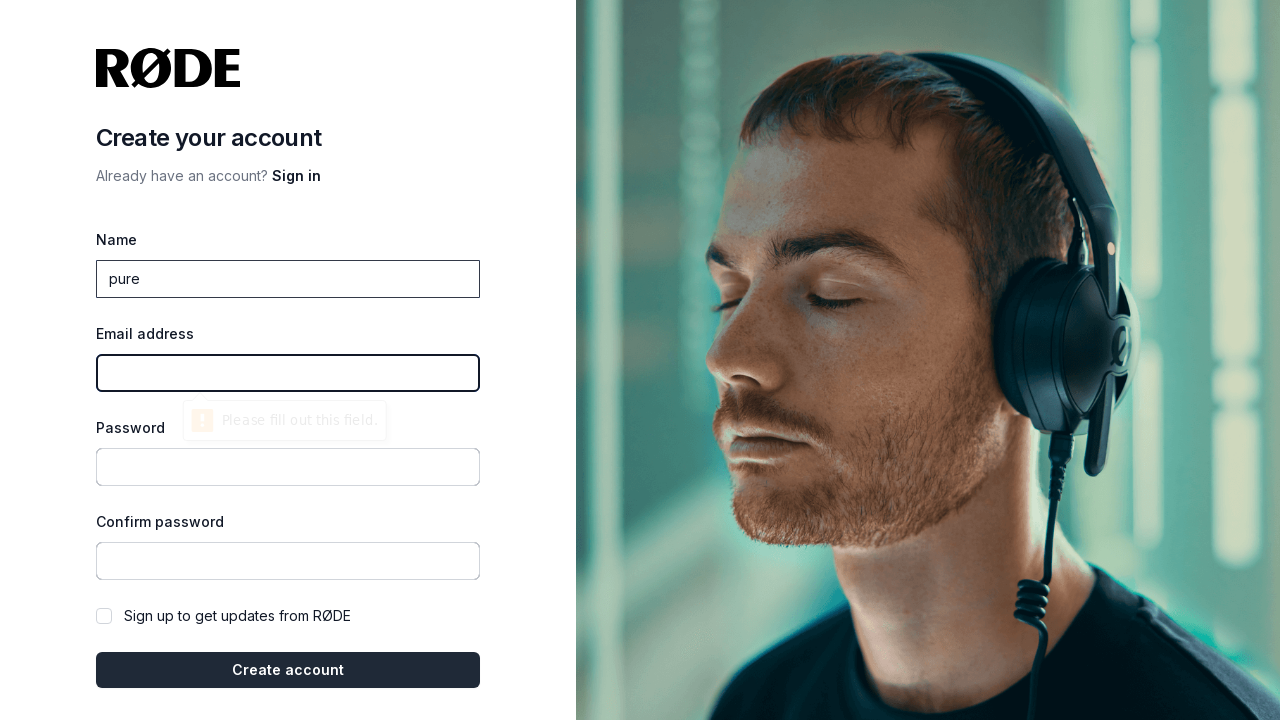

Filled email field with random test email address on //input[@id='email']
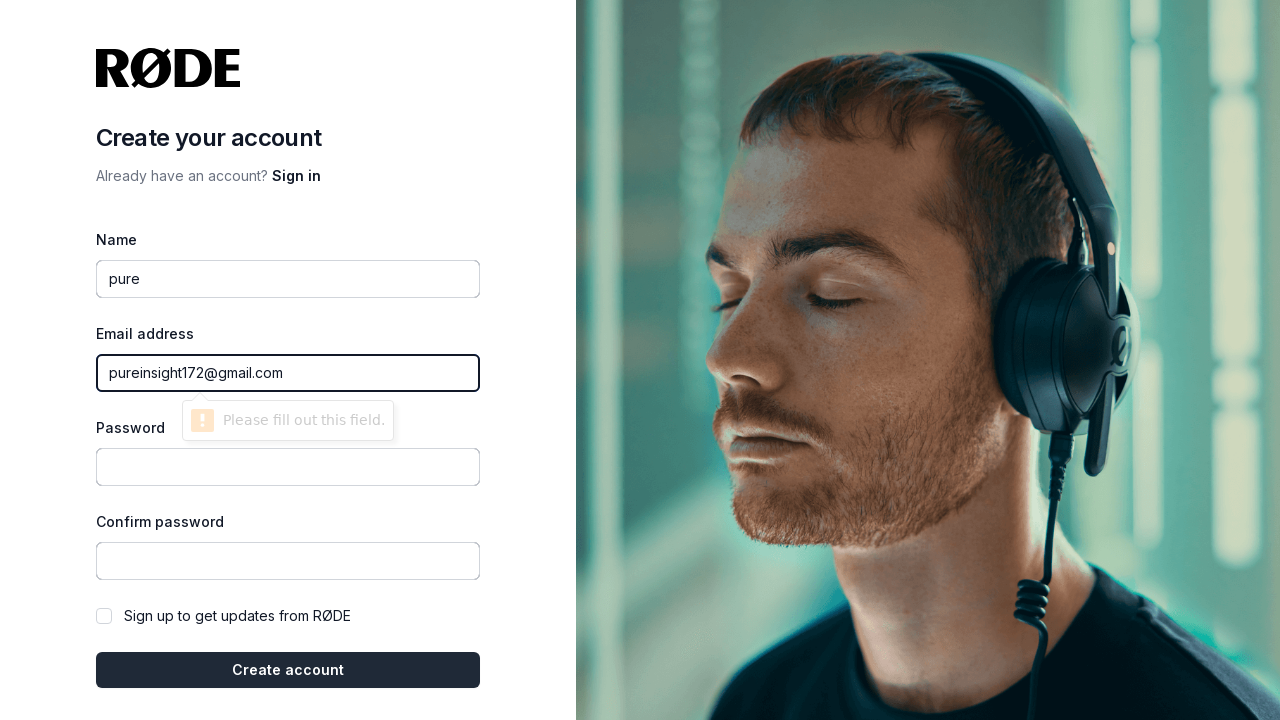

Clicked submit button with name and email filled at (288, 670) on xpath=//button
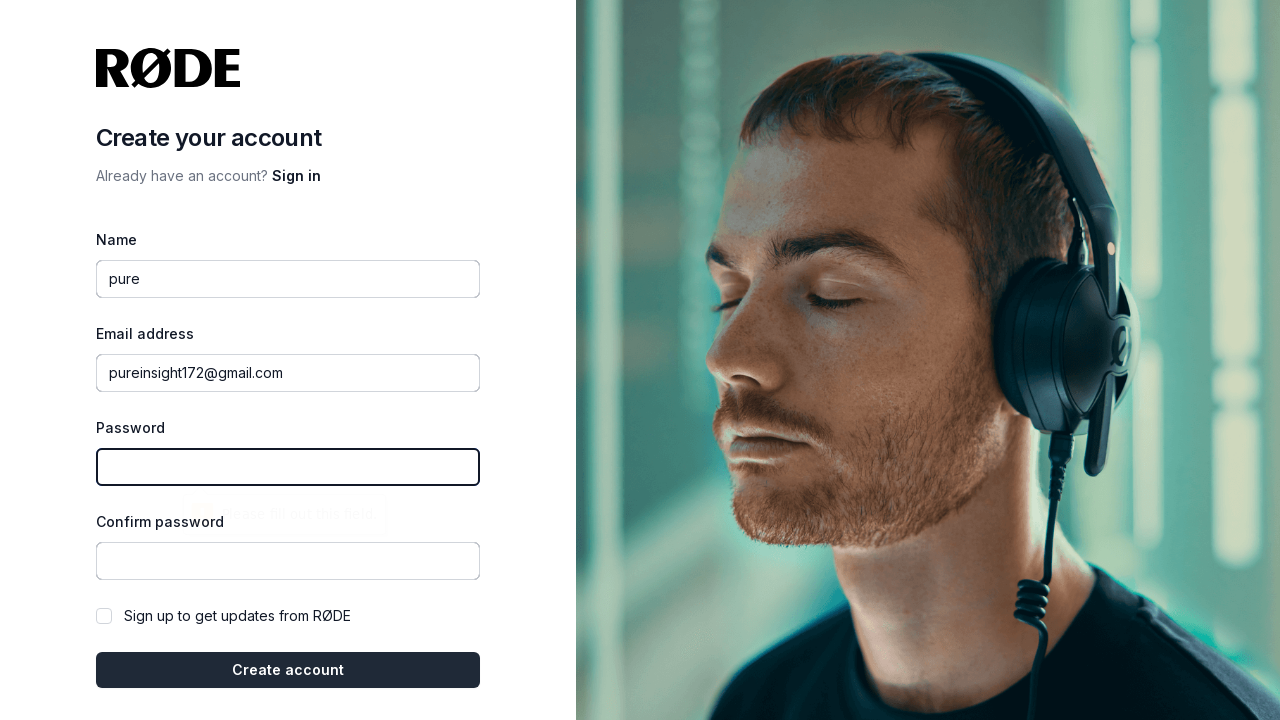

Filled password field with test password on //input[@id='password']
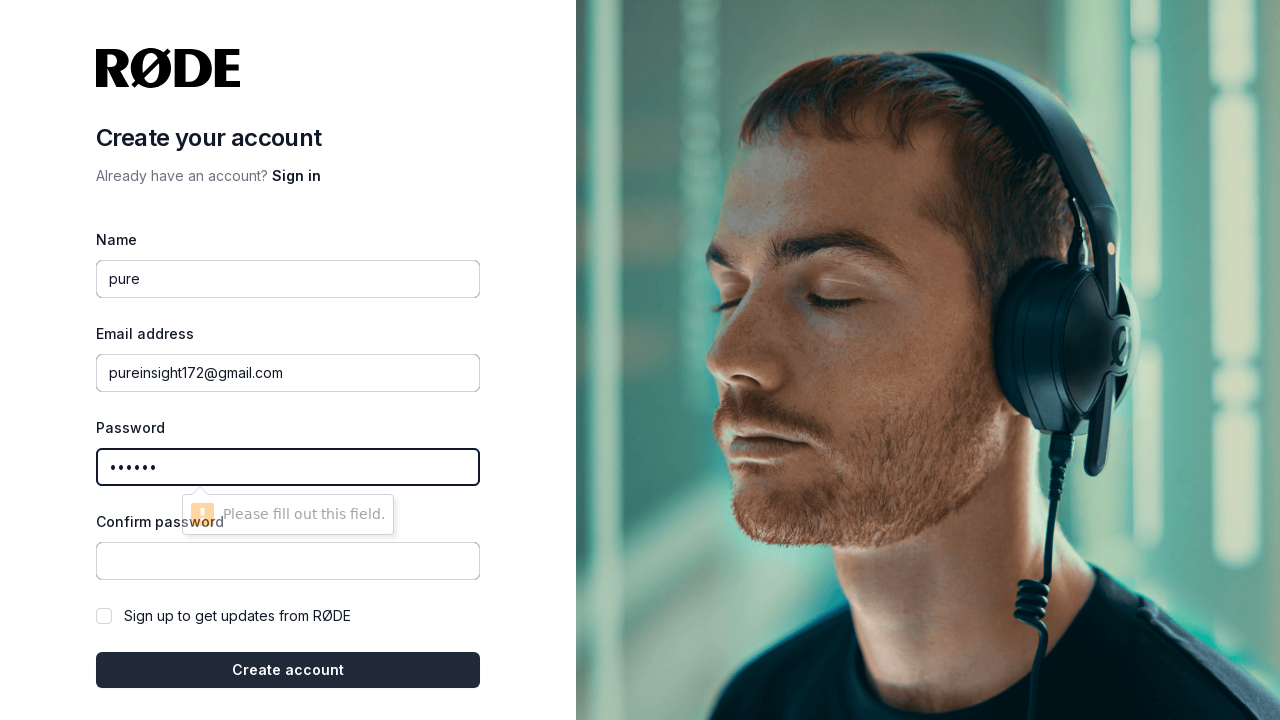

Clicked submit button with password filled but confirmation empty at (288, 670) on xpath=//button
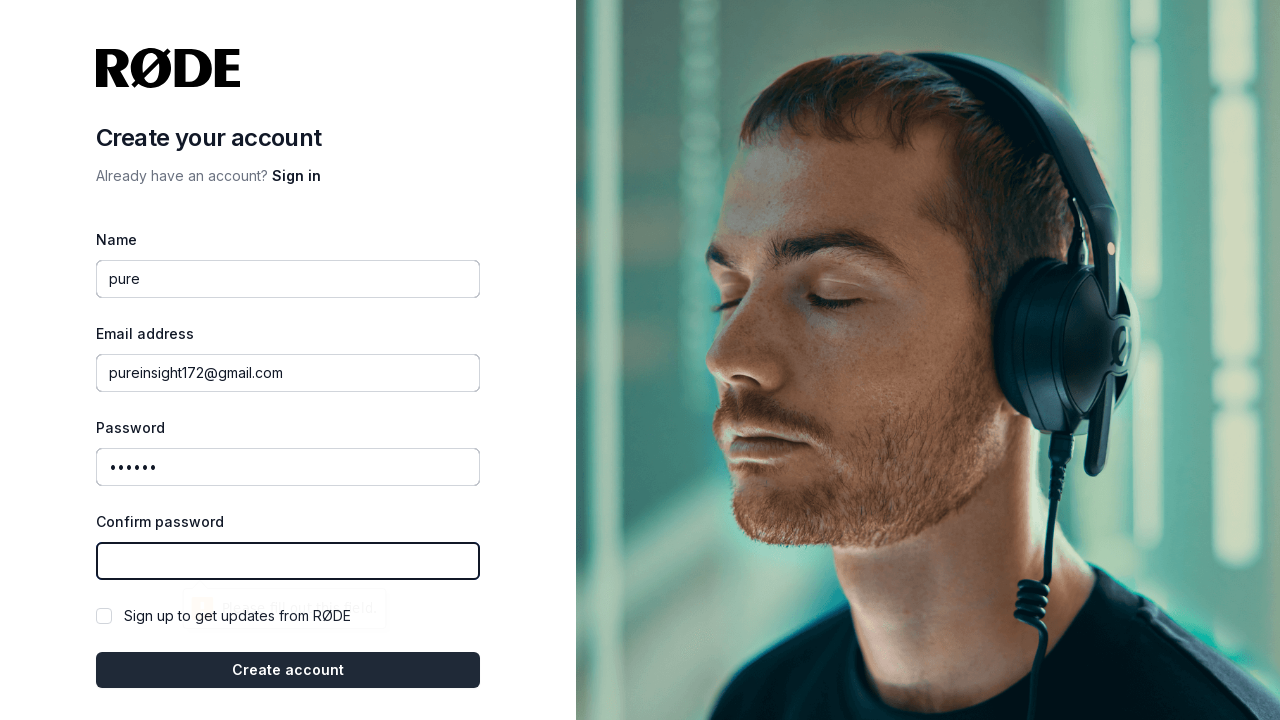

Filled password confirmation field matching the password on //input[@id='password_confirmation']
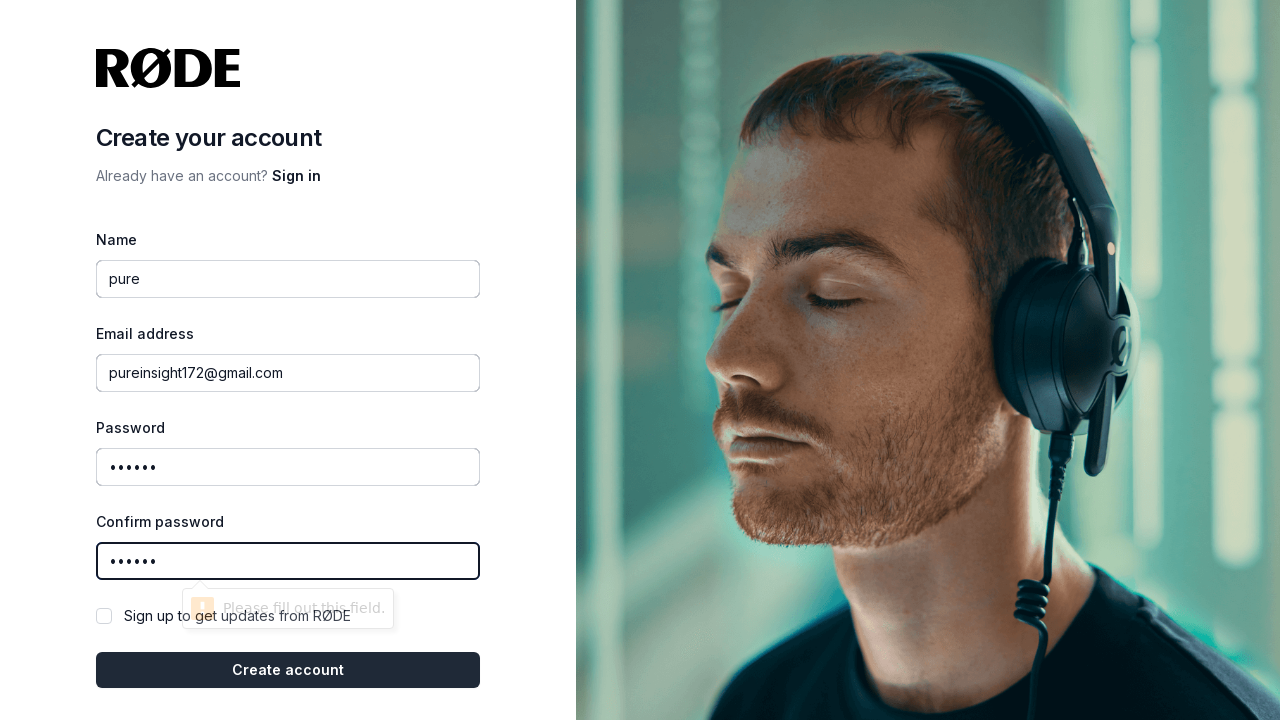

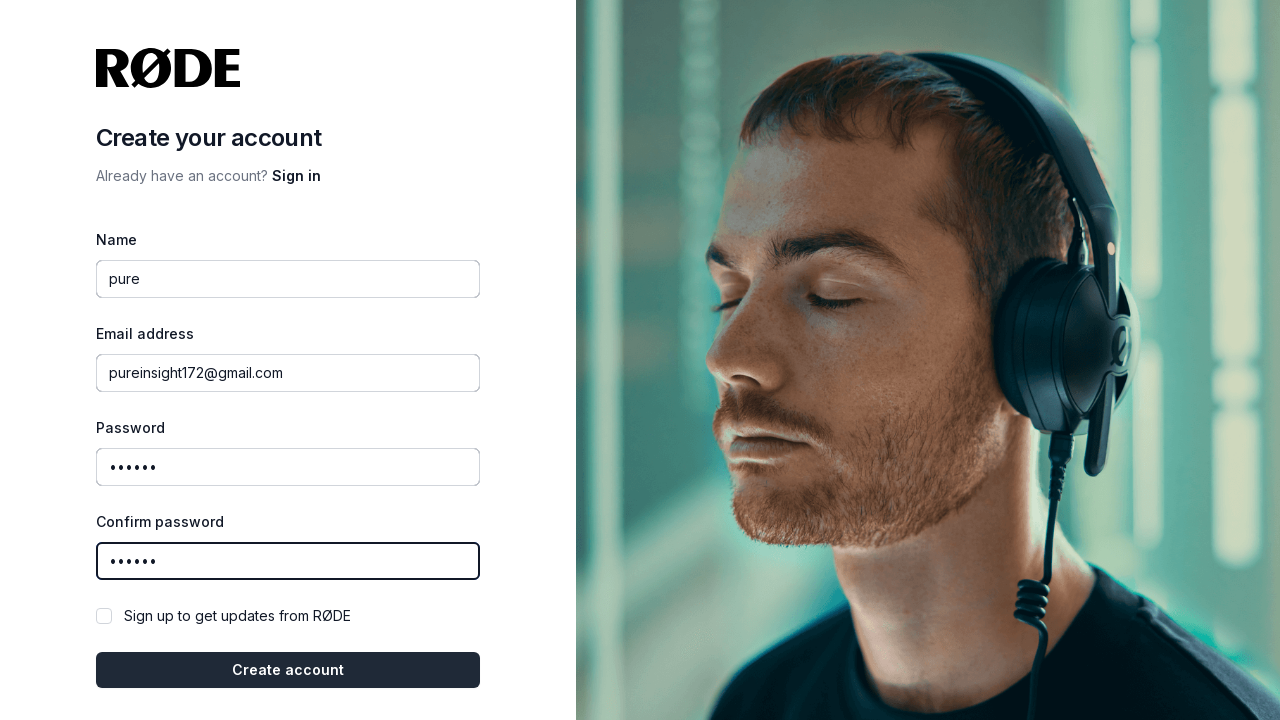